Navigates to the RedBus travel booking website and waits for the page to load fully. The original script also captured a screenshot which is omitted in the translation.

Starting URL: https://www.redbus.in/

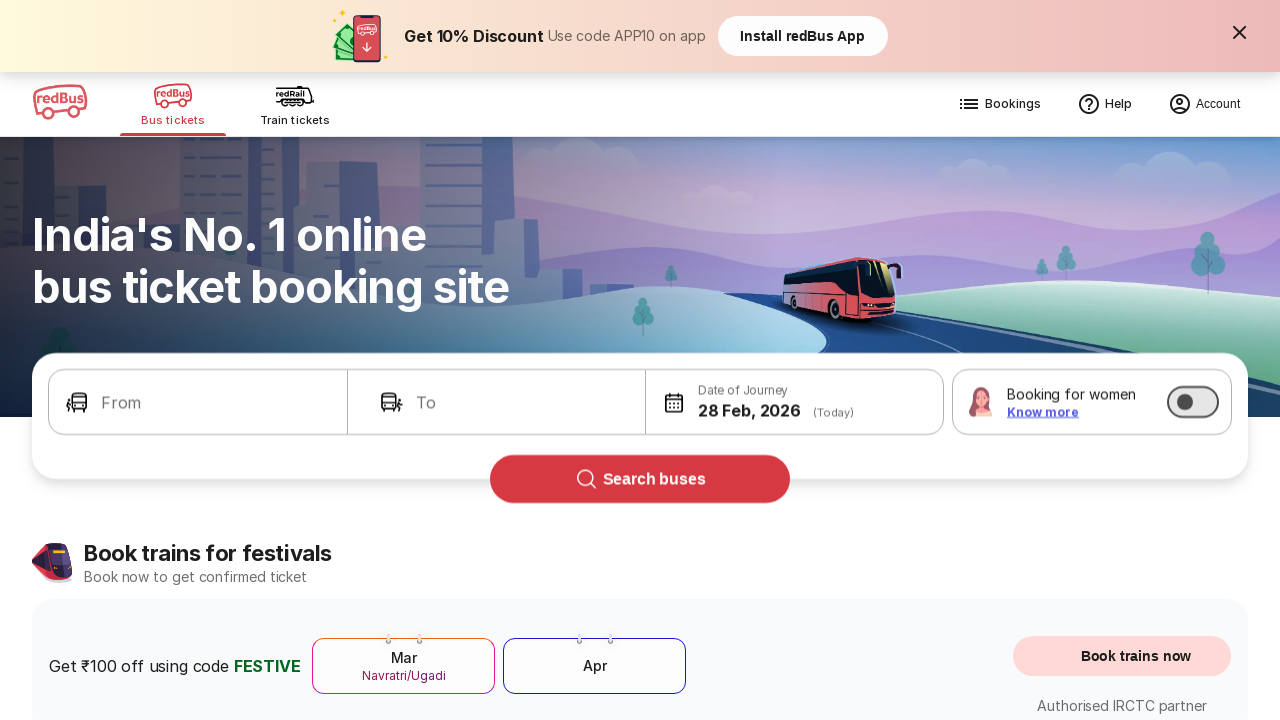

Navigated to RedBus website and waited for network idle
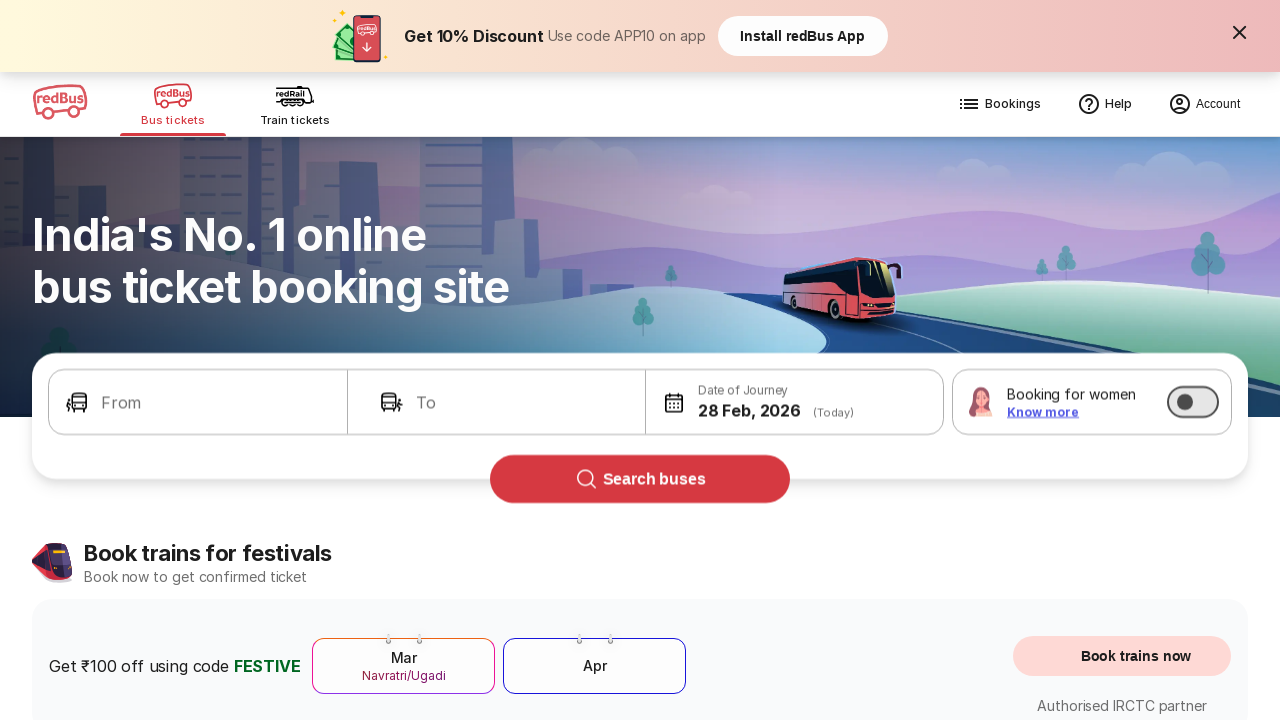

Verified page loaded by confirming body element is present
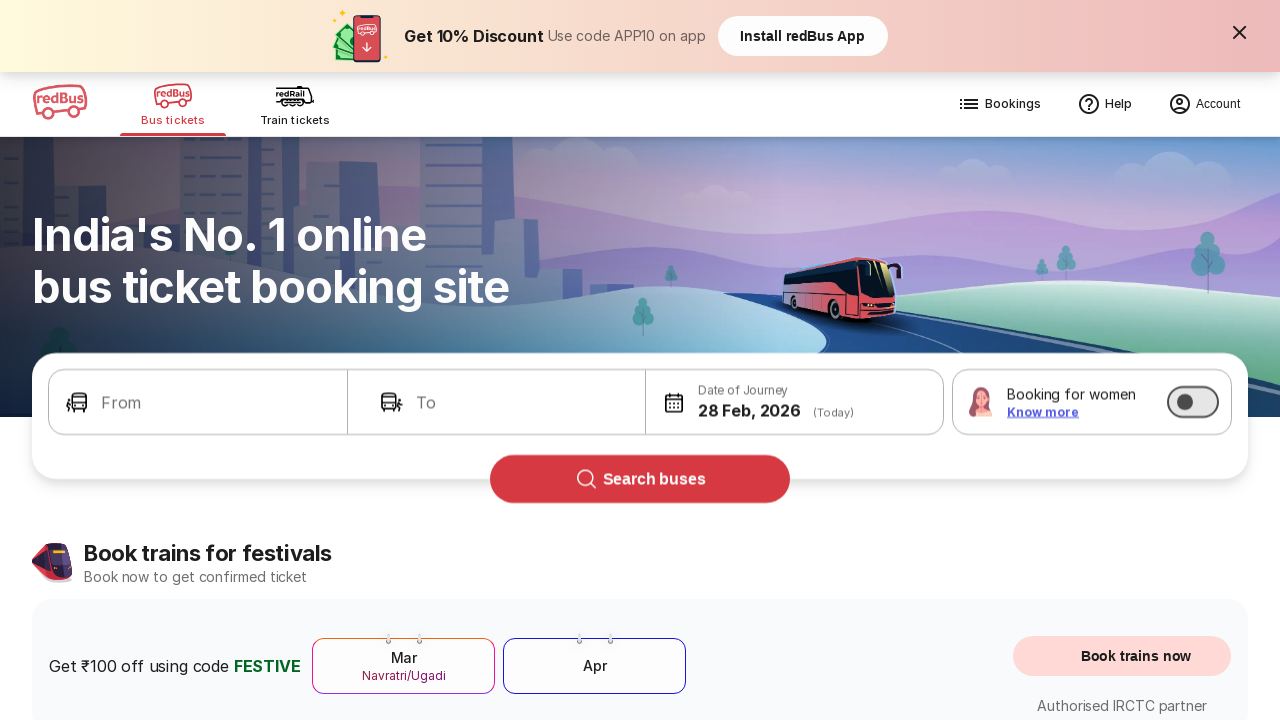

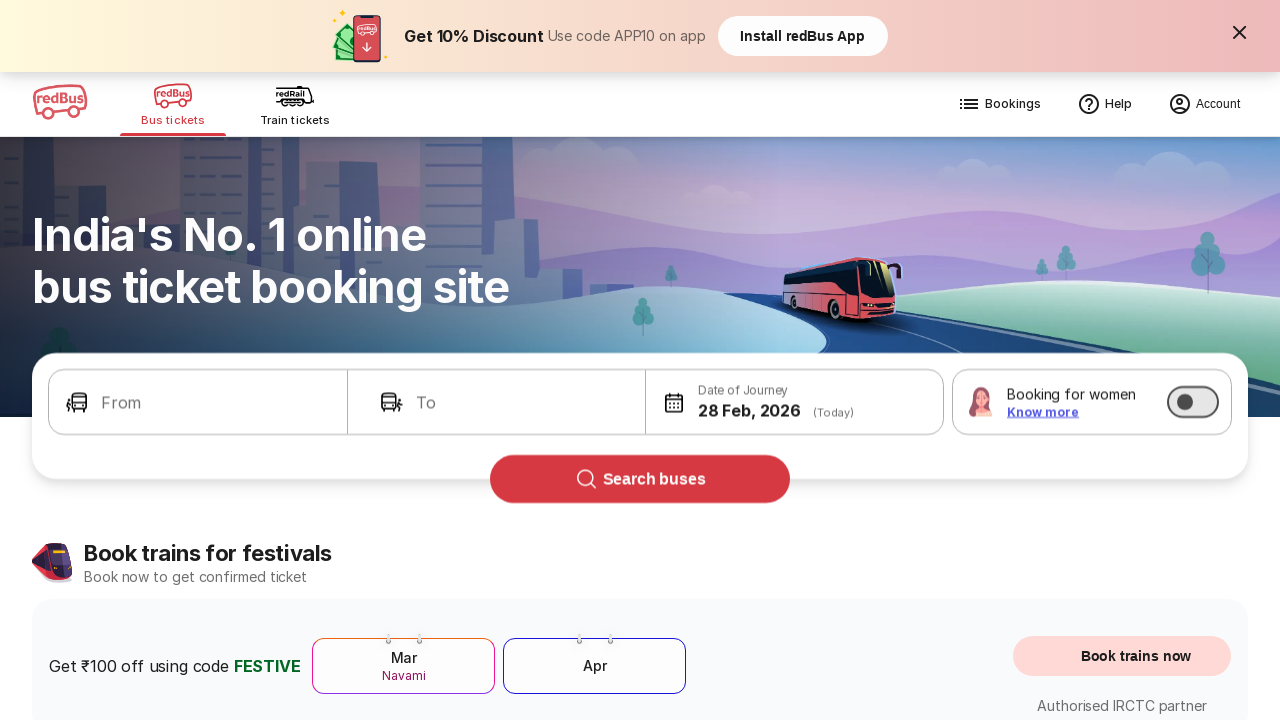